Tests the table sorting functionality by clicking on the column header and verifying that the vegetable names are sorted correctly

Starting URL: https://rahulshettyacademy.com/seleniumPractise/#/offers

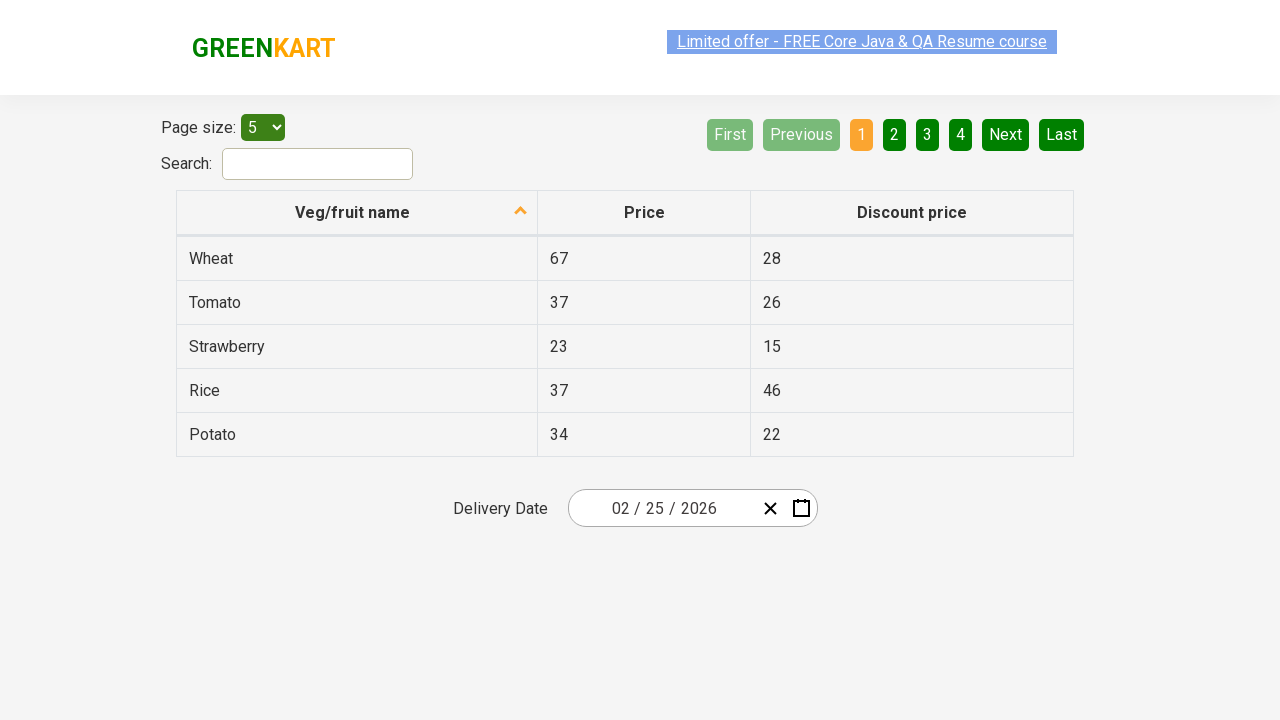

Clicked on 'Veg/fruit name' column header to sort table at (353, 212) on xpath=//span[text()='Veg/fruit name']
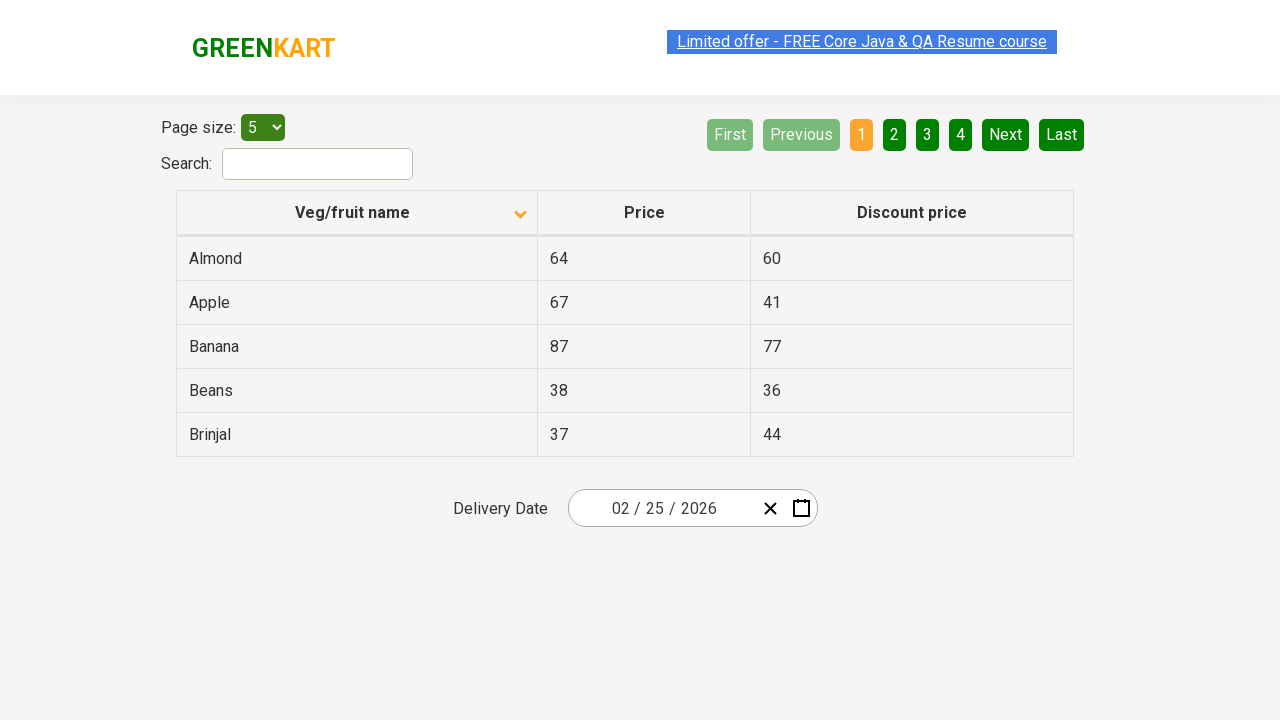

Waited 500ms for table sorting to complete
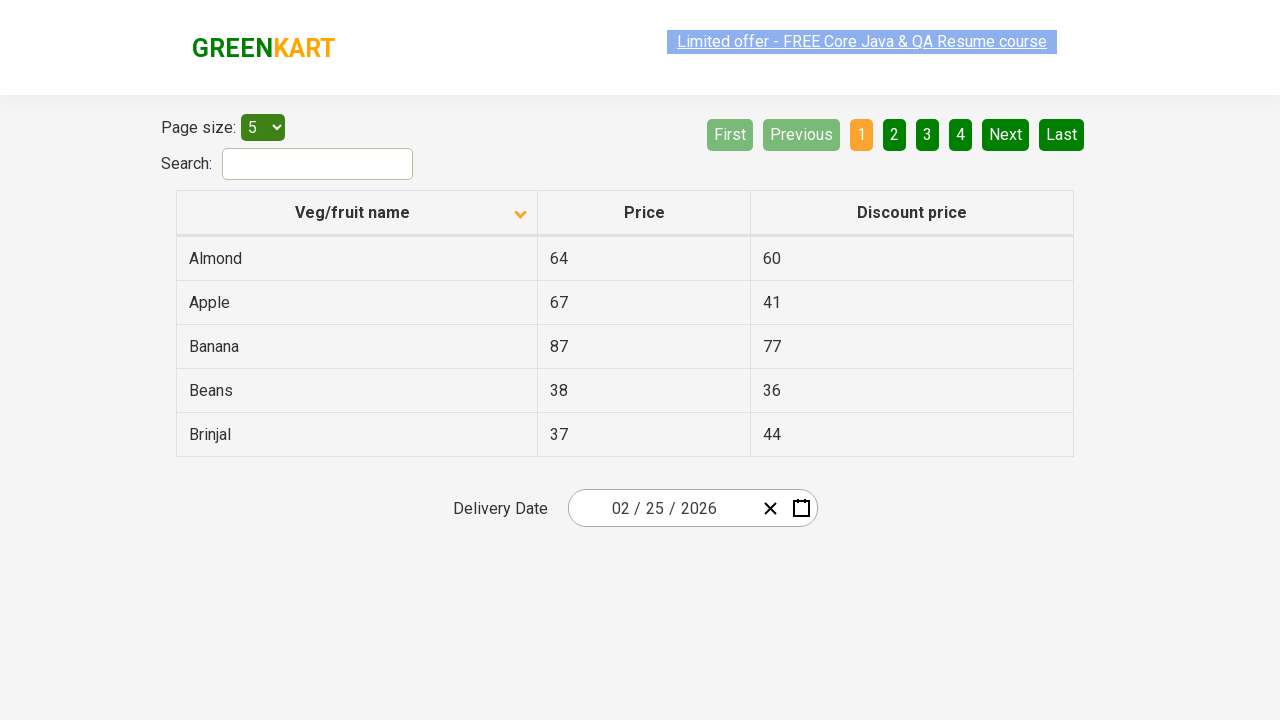

Collected all vegetable/fruit names from first column
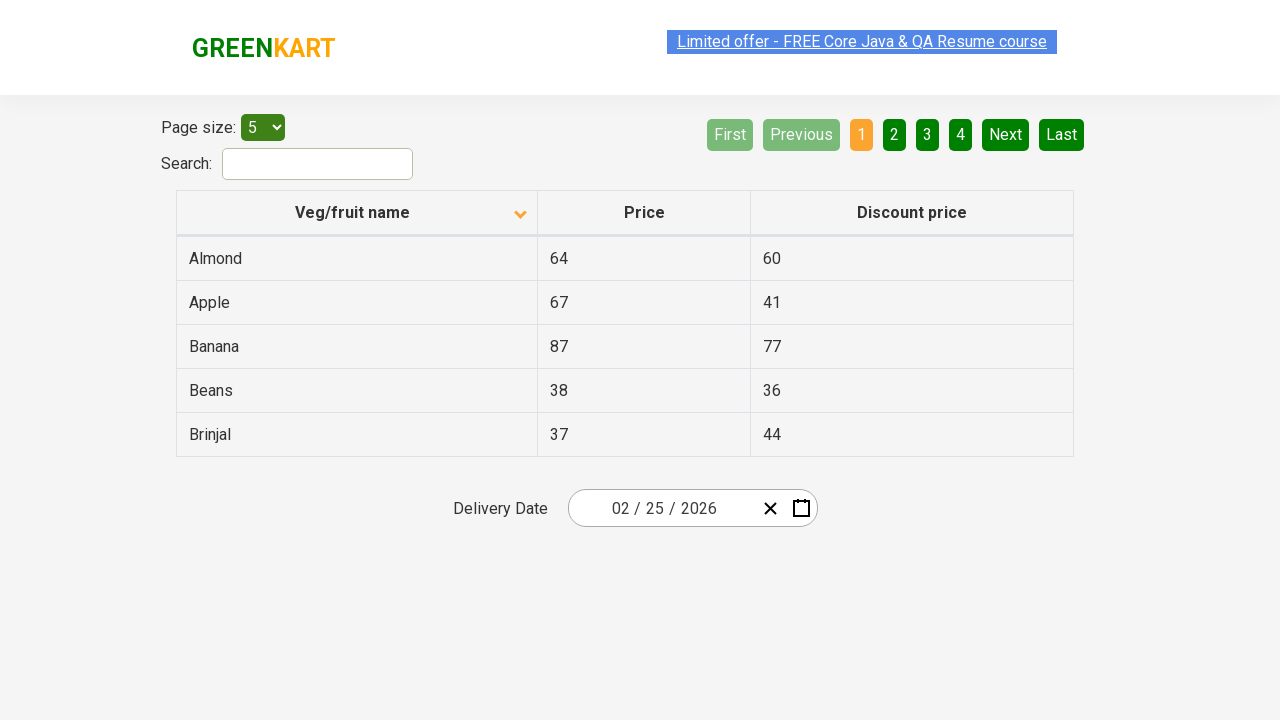

Extracted text content from all vegetable elements
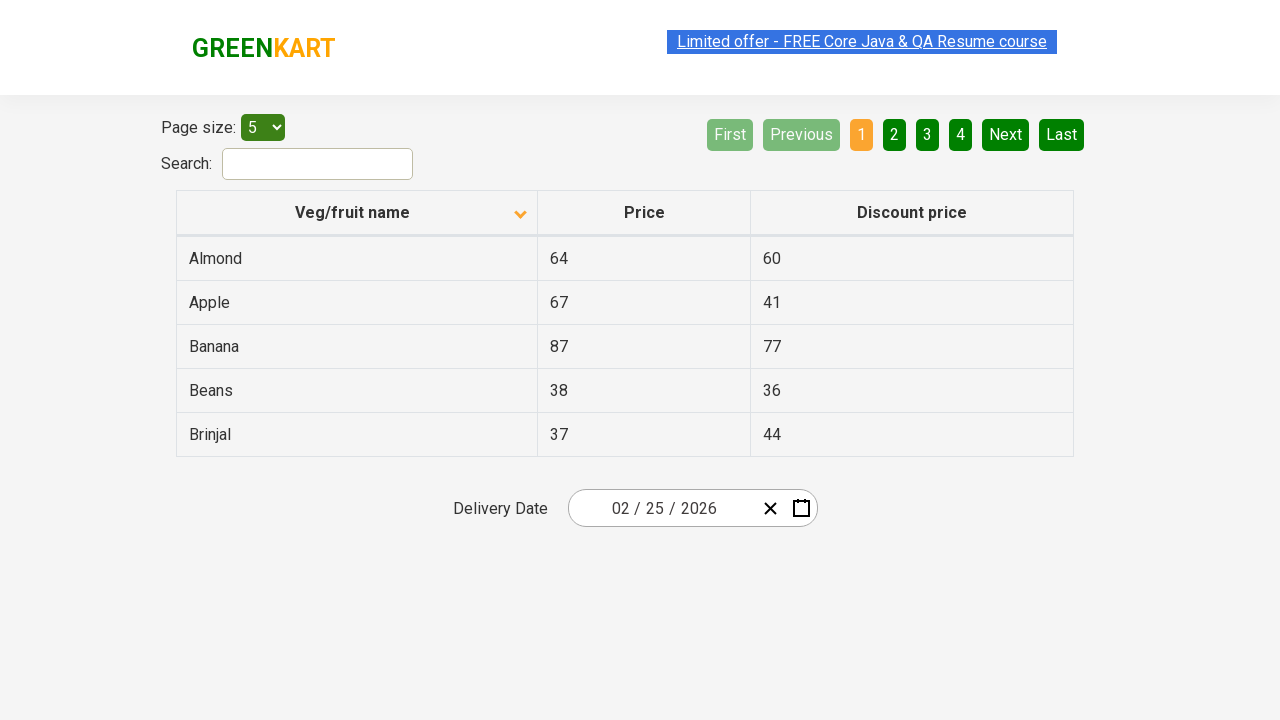

Created a copy of the browser-sorted vegetable list
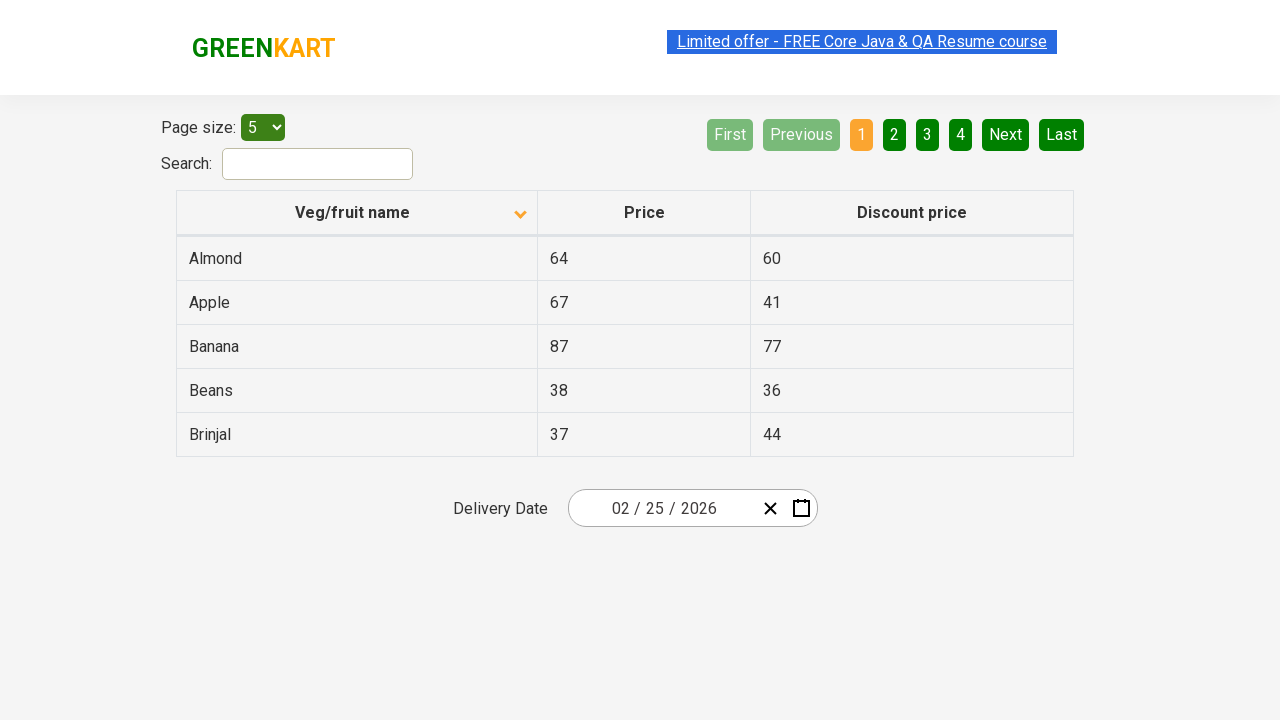

Sorted the vegetable list alphabetically for comparison
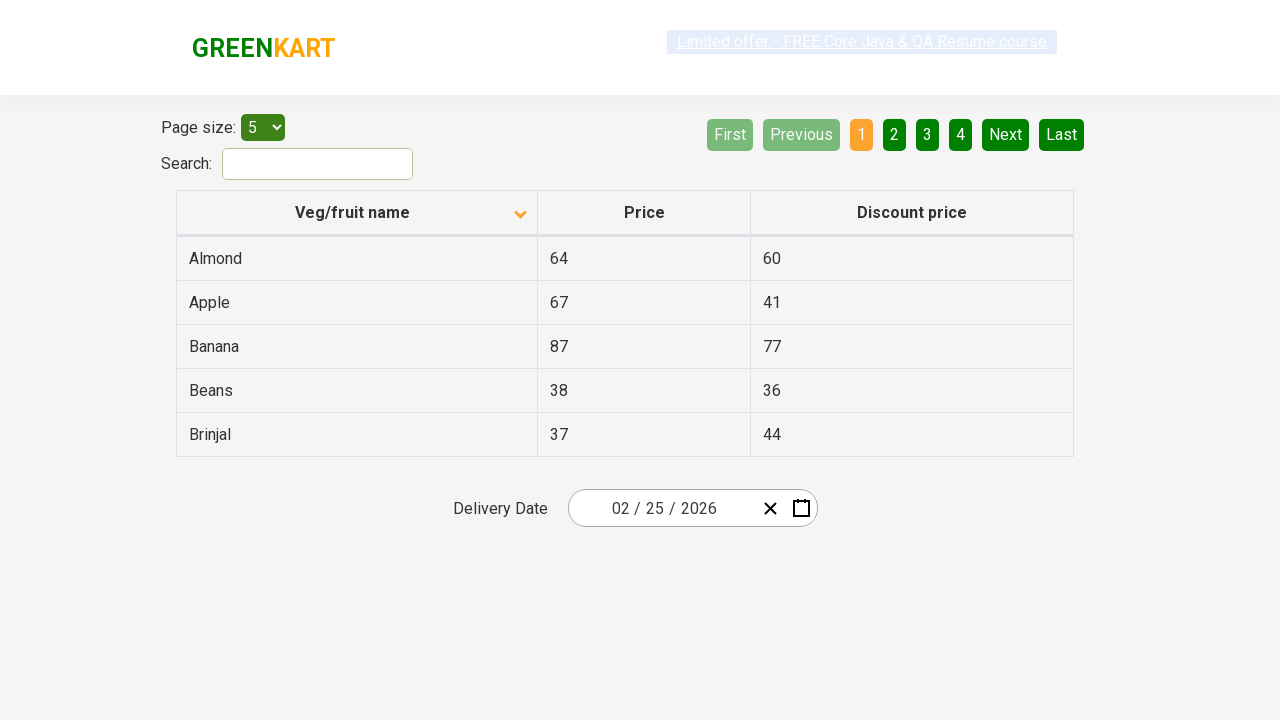

Verified that table vegetables are sorted in alphabetical order
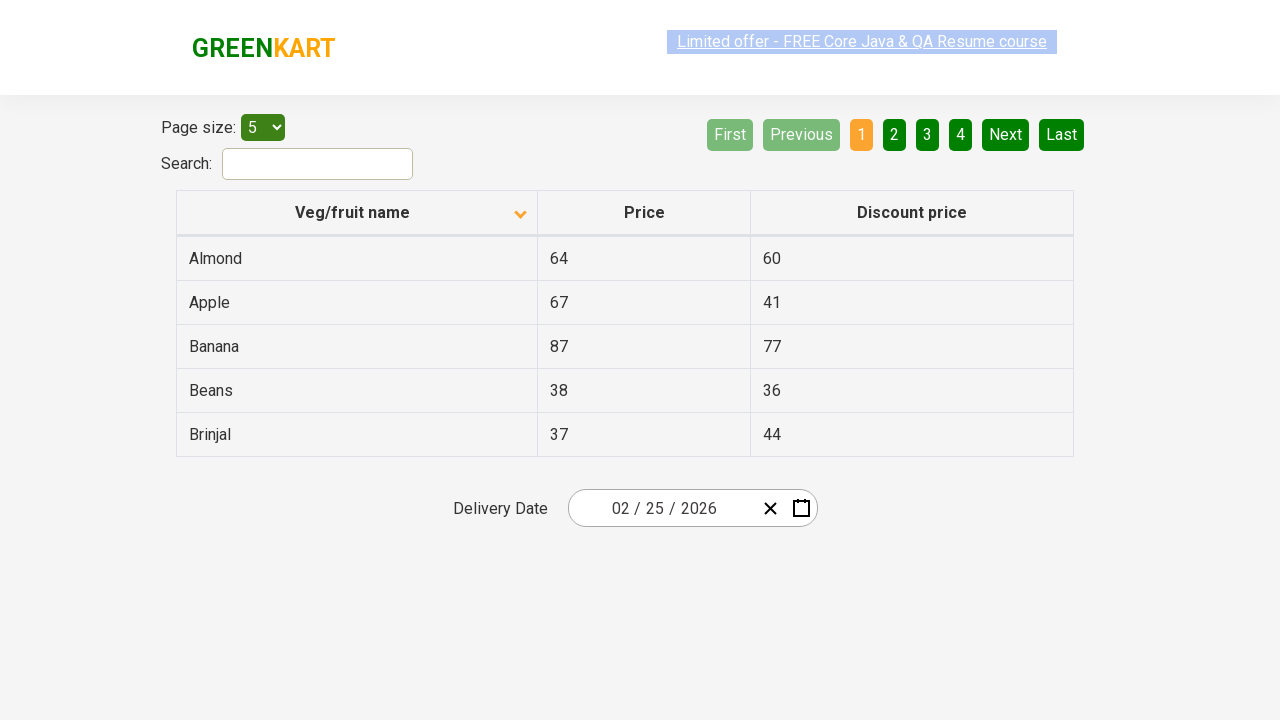

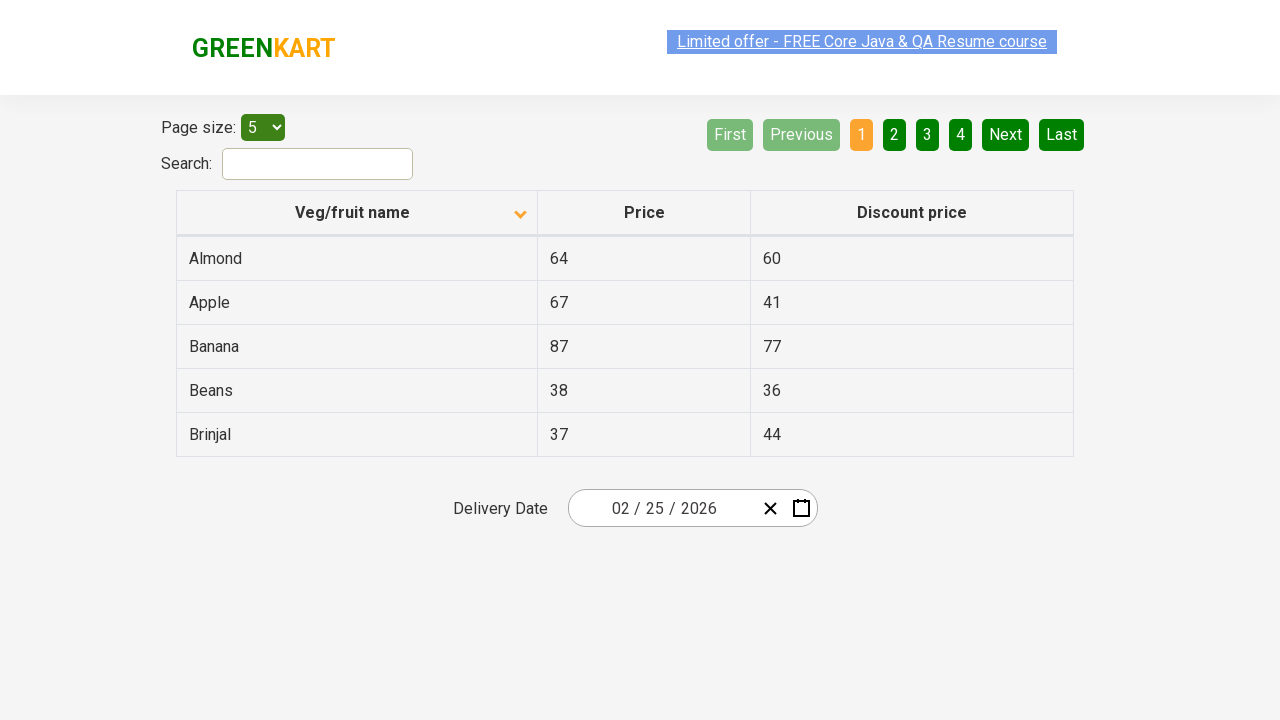